Tests autocomplete dropdown functionality by typing partial text and selecting a specific country from the suggestions

Starting URL: https://rahulshettyacademy.com/dropdownsPractise/

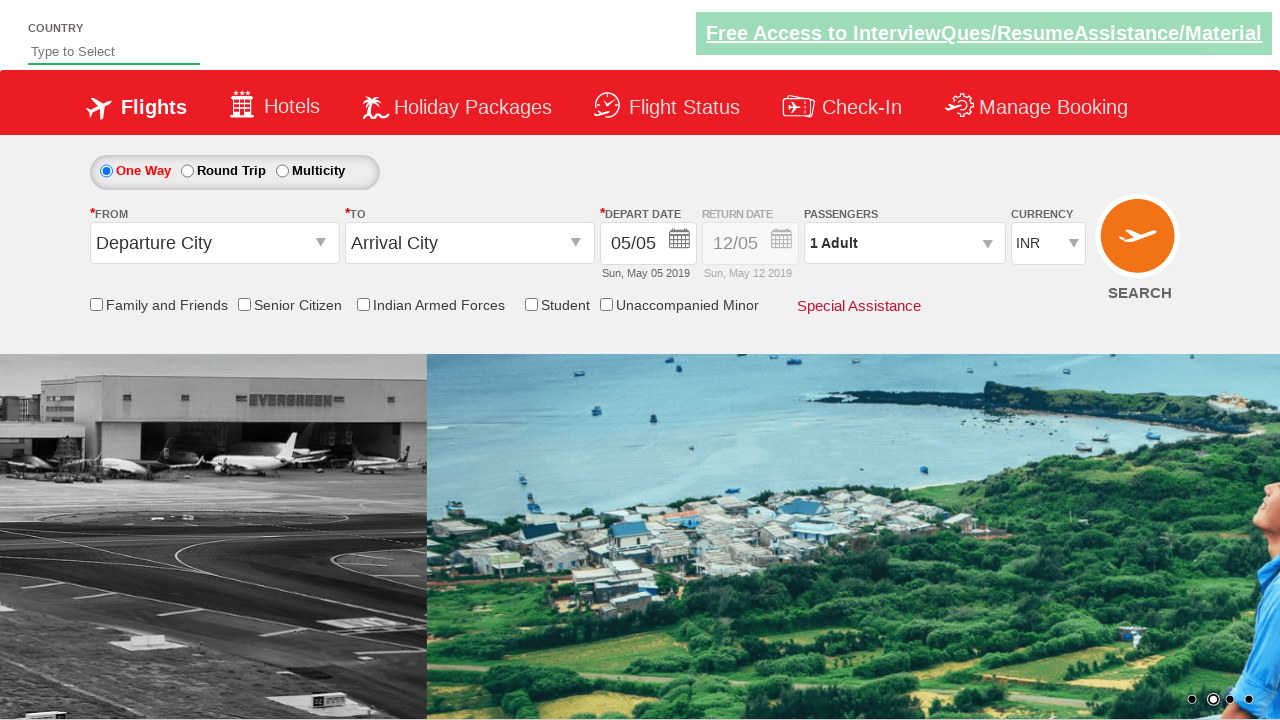

Typed 'Ind' in autocomplete field on #autosuggest
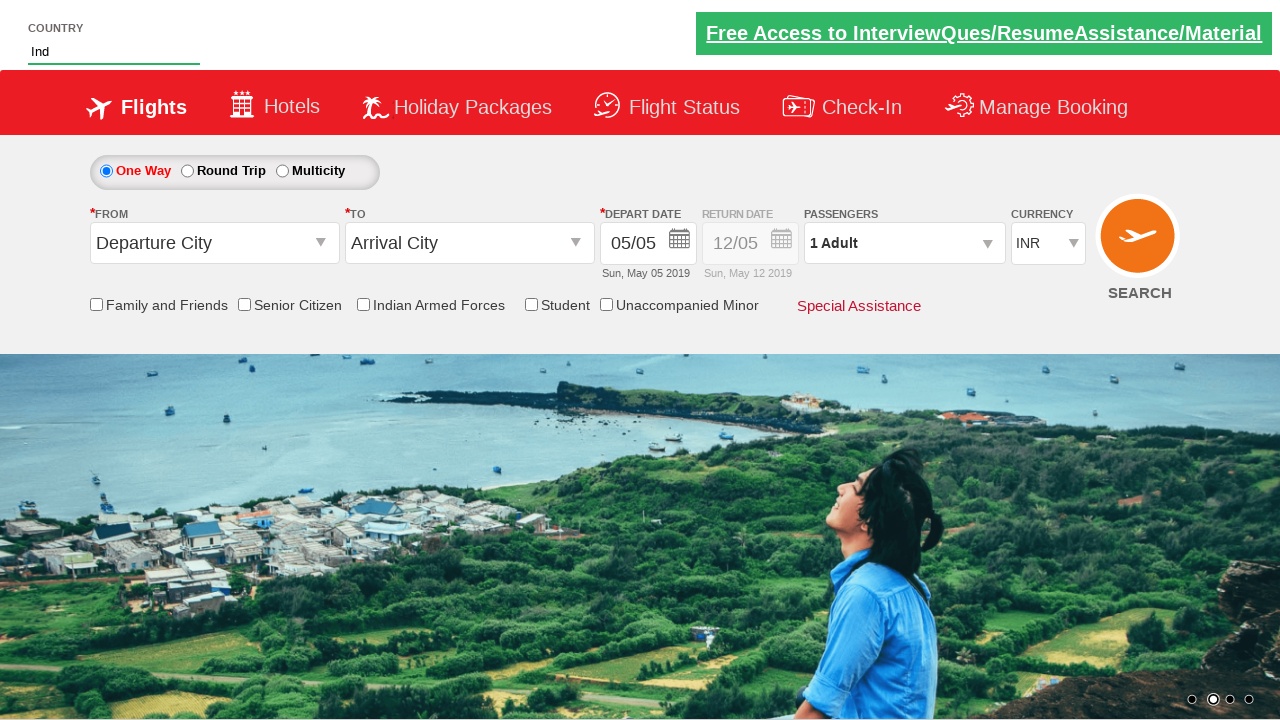

Autocomplete dropdown suggestions appeared
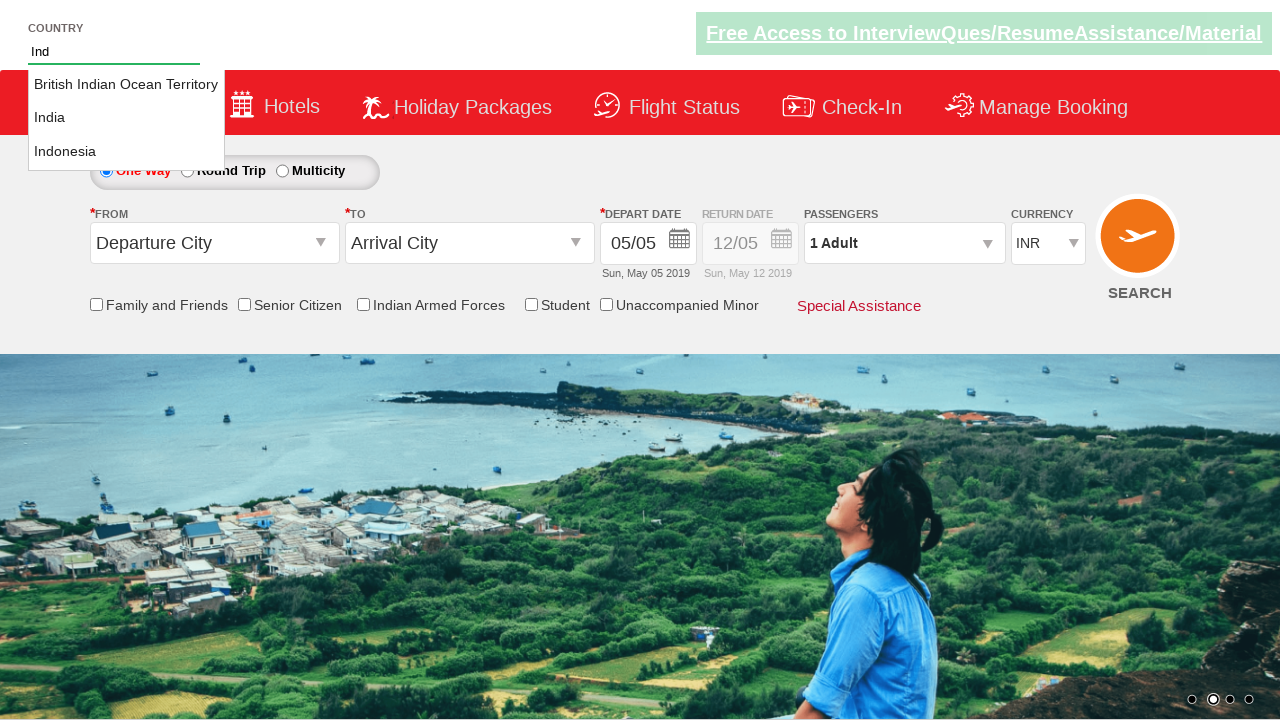

Retrieved all country suggestions from dropdown
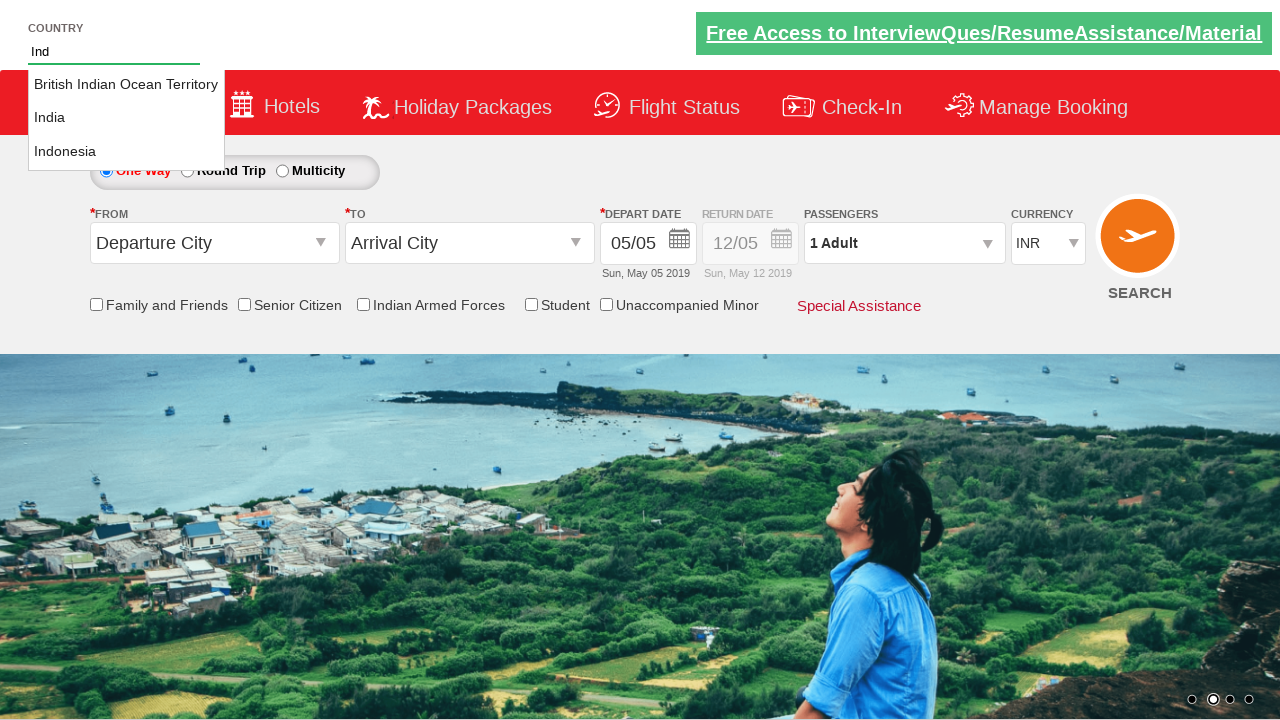

Selected 'India' from dropdown suggestions
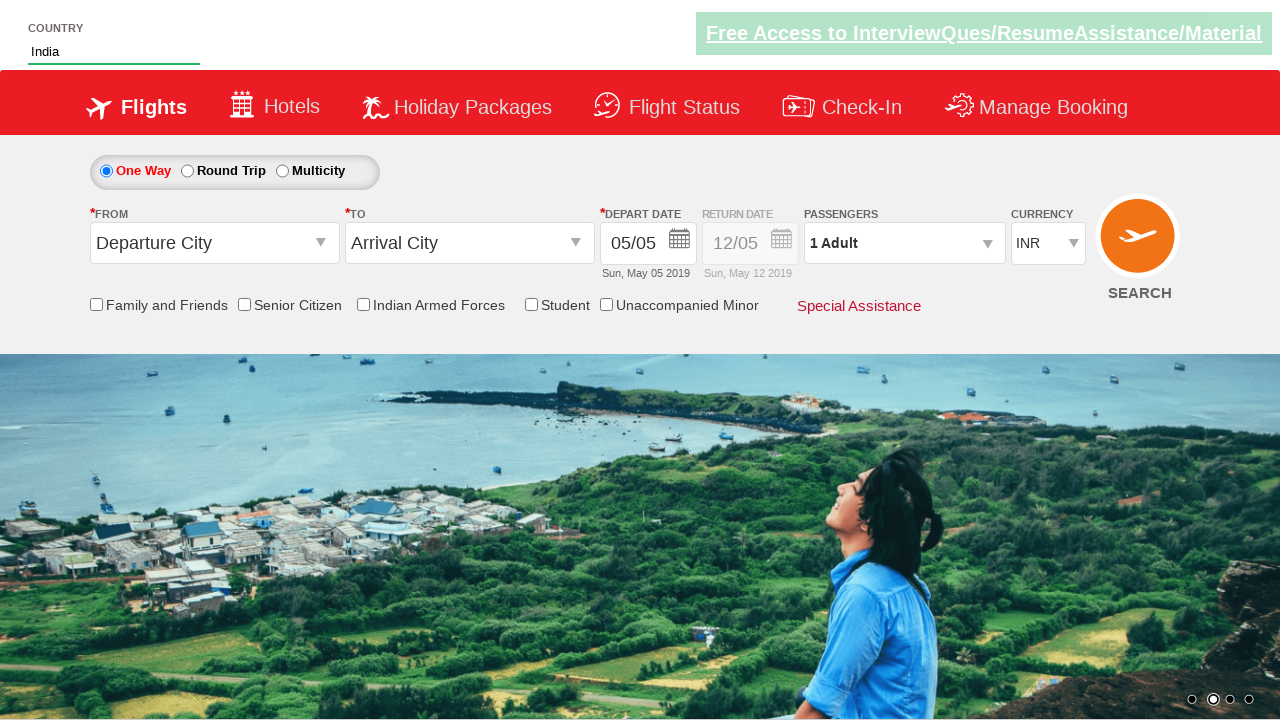

Verified that 'India' was selected in the autocomplete field
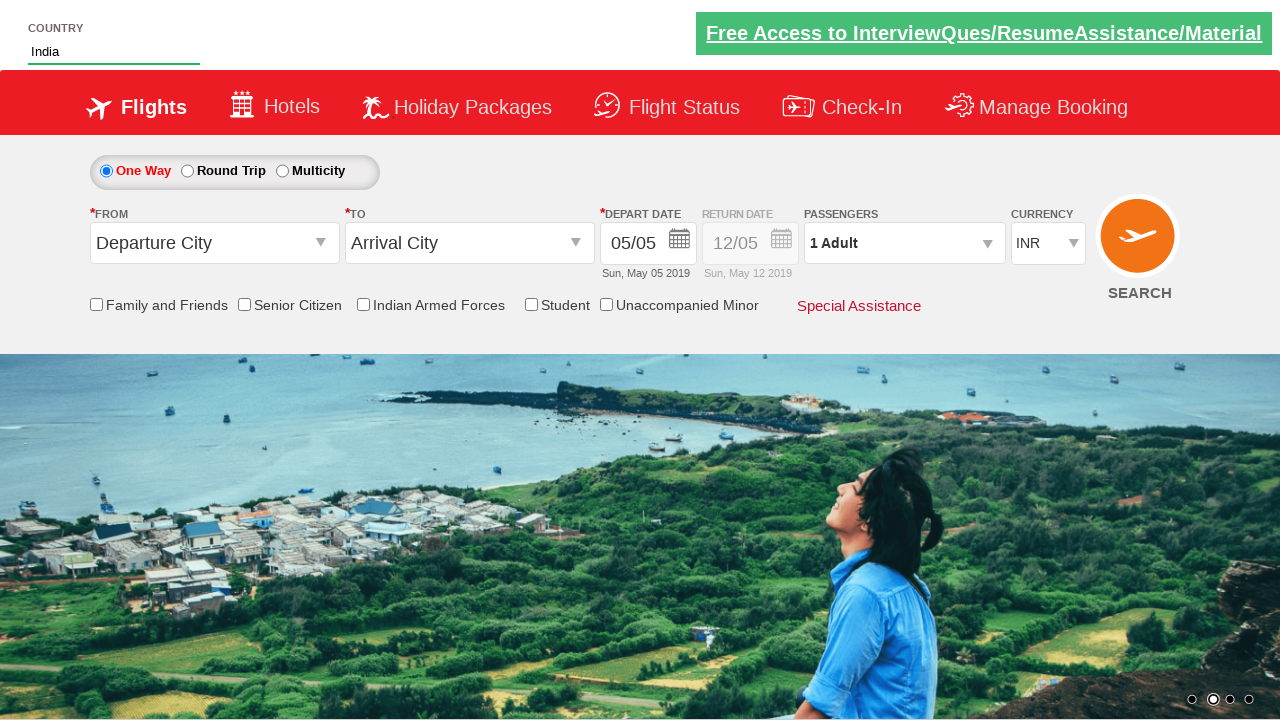

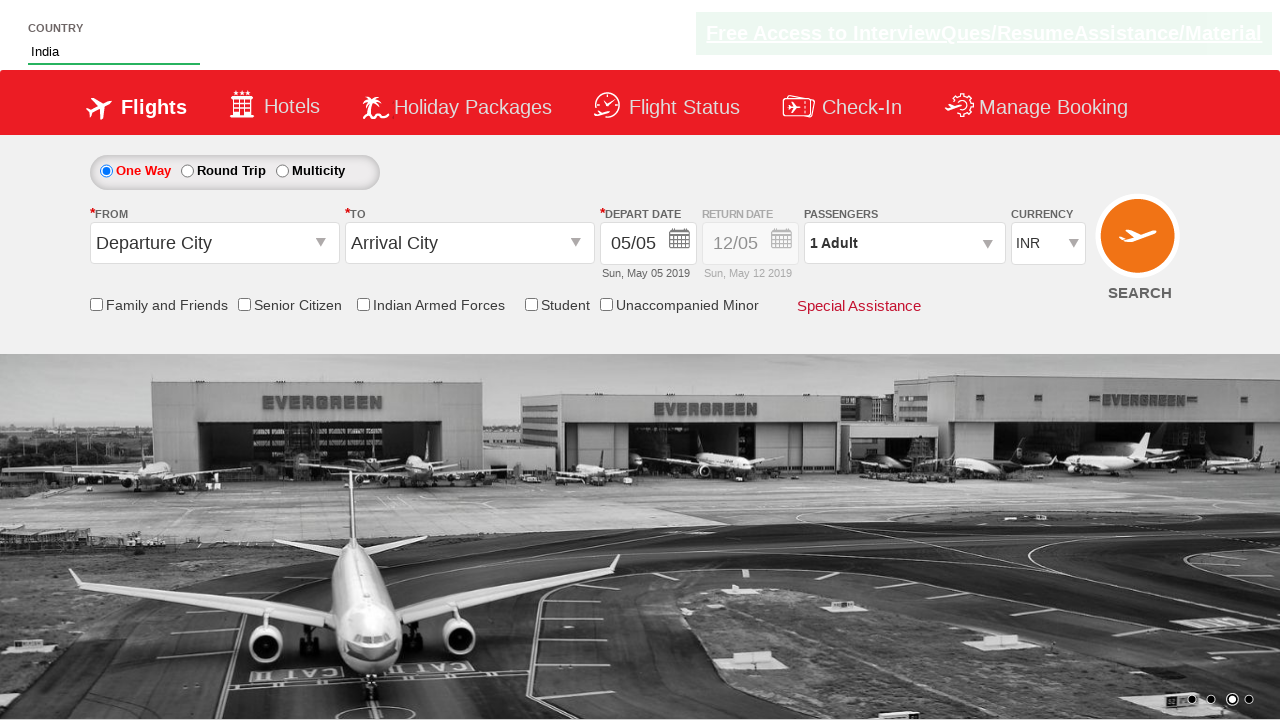